Launches the Honda 2 Wheelers India website and verifies it loads successfully

Starting URL: https://www.honda2wheelersindia.com/

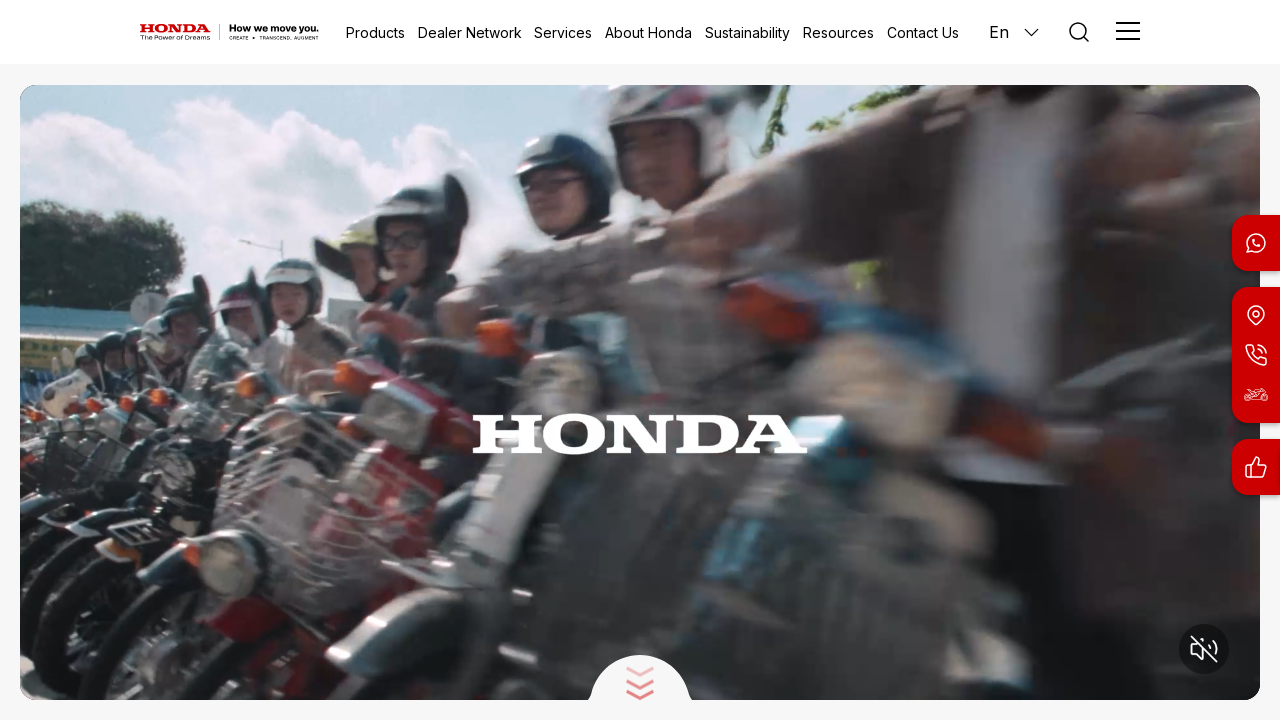

Waited for page to reach domcontentloaded state
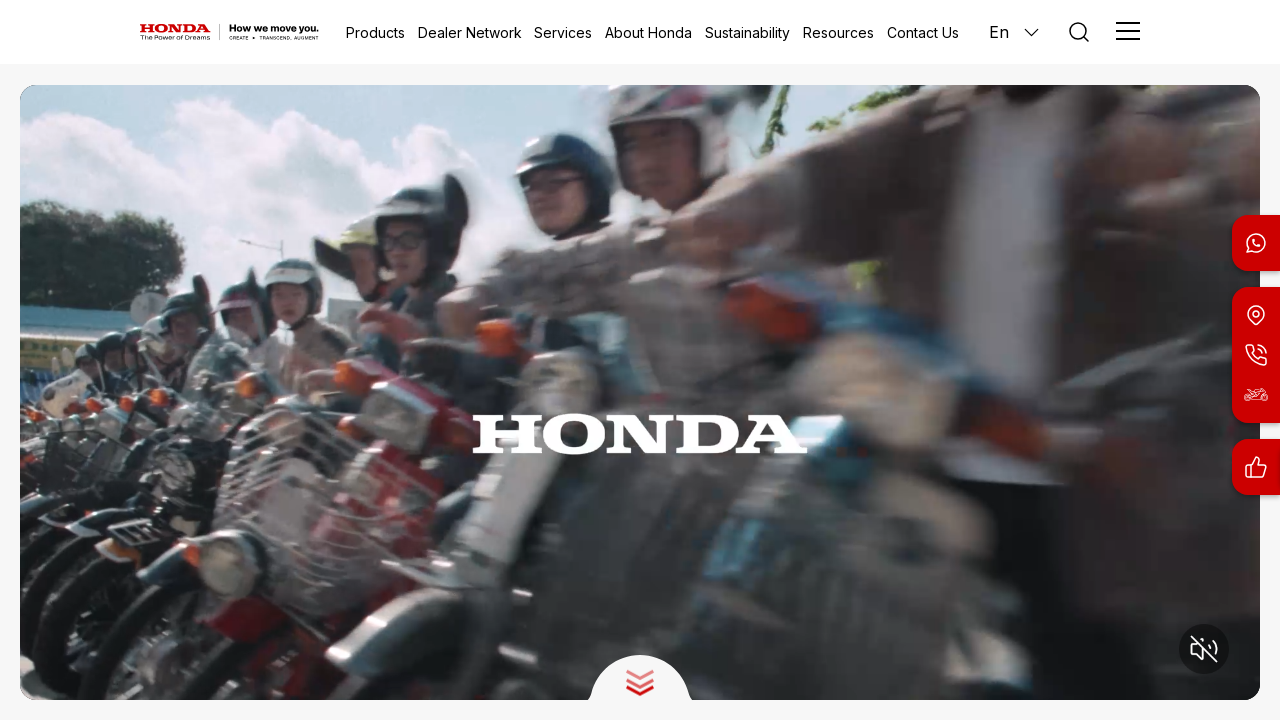

Verified body element is present on Honda 2 Wheelers India website
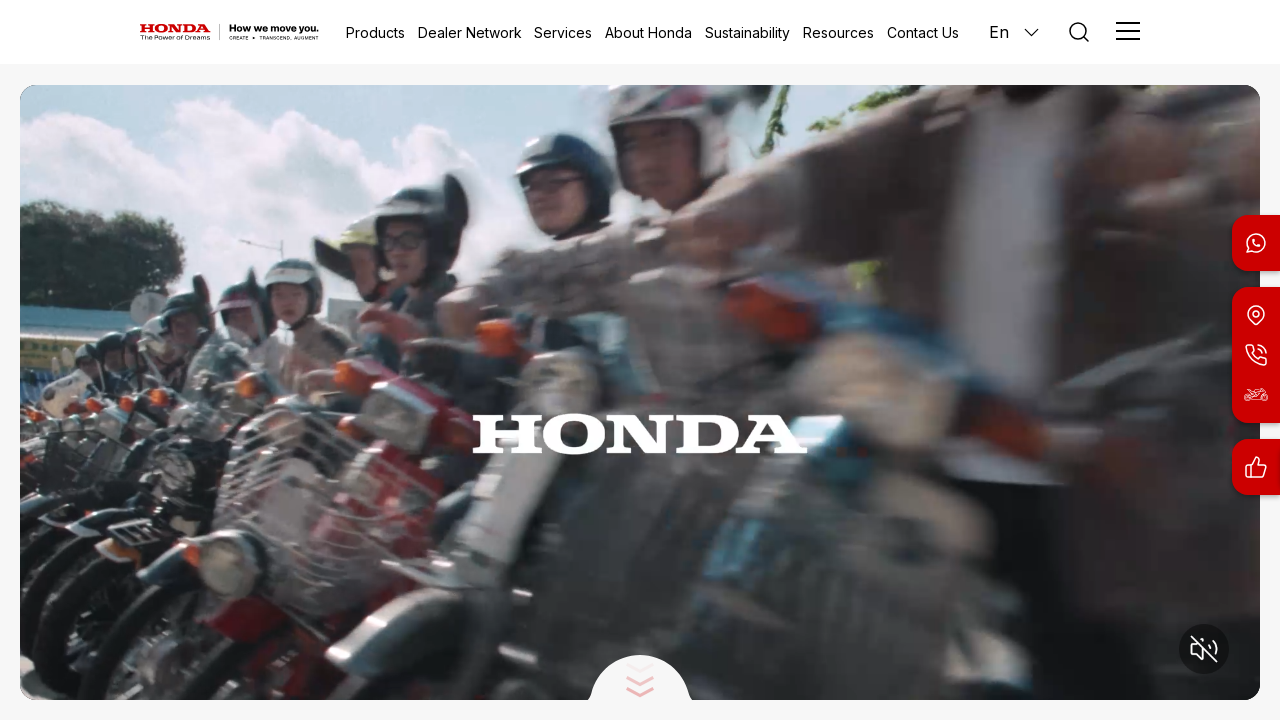

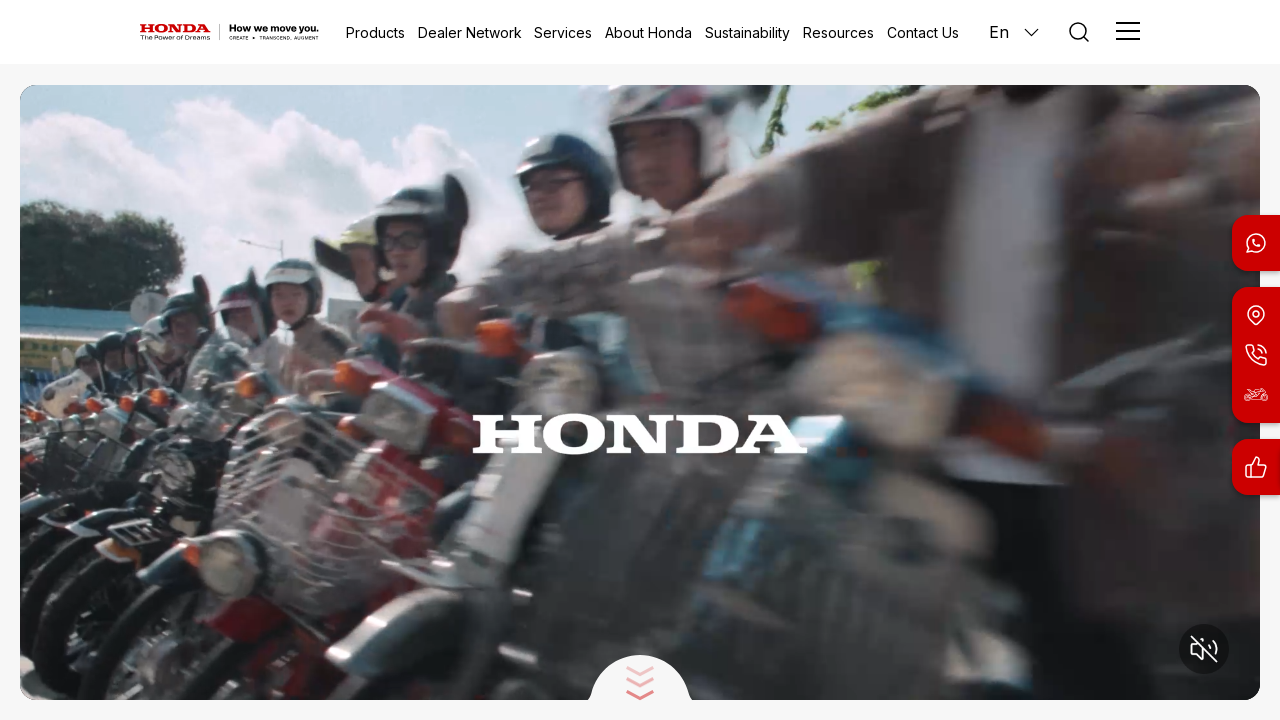